Tests Bootstrap dropdown functionality by clicking on a dropdown button and selecting "Option 1" from the dropdown options

Starting URL: https://chroma-tech-academy.mexil.it/static_page/

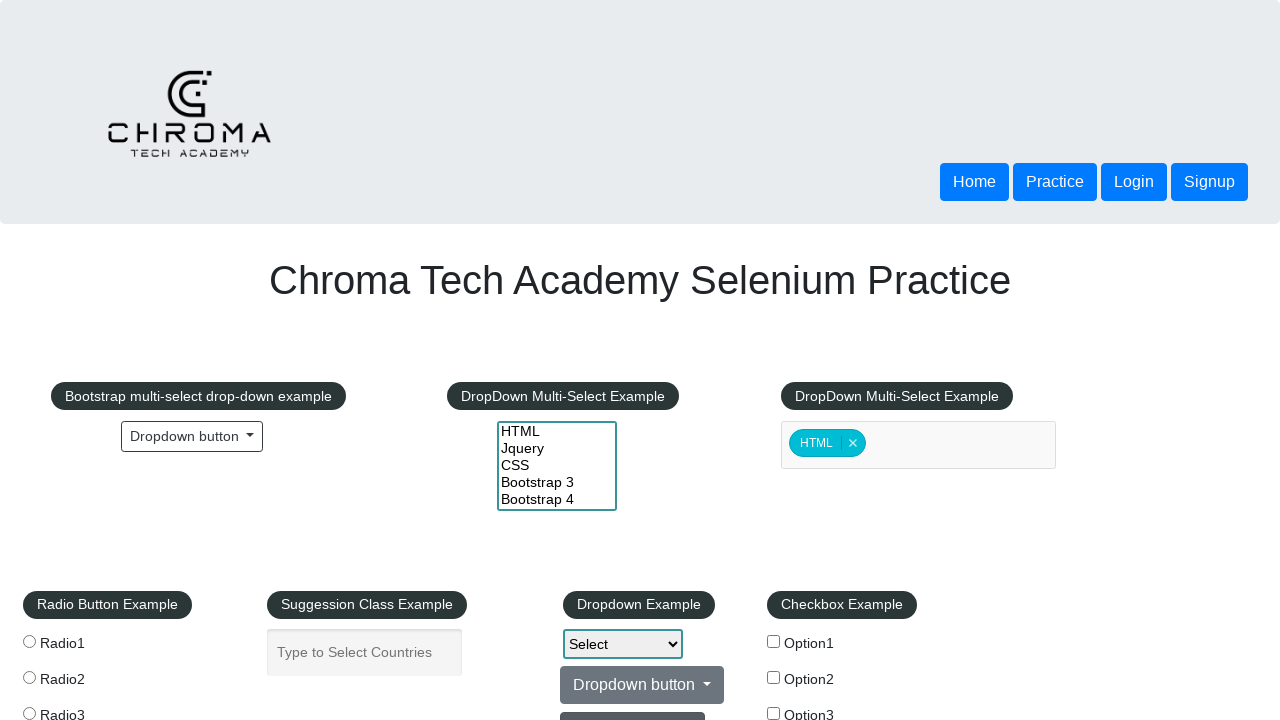

Clicked Bootstrap dropdown button to open it at (192, 436) on button.btn.btn-sm.dropdown-toggle.btn-outline-dark
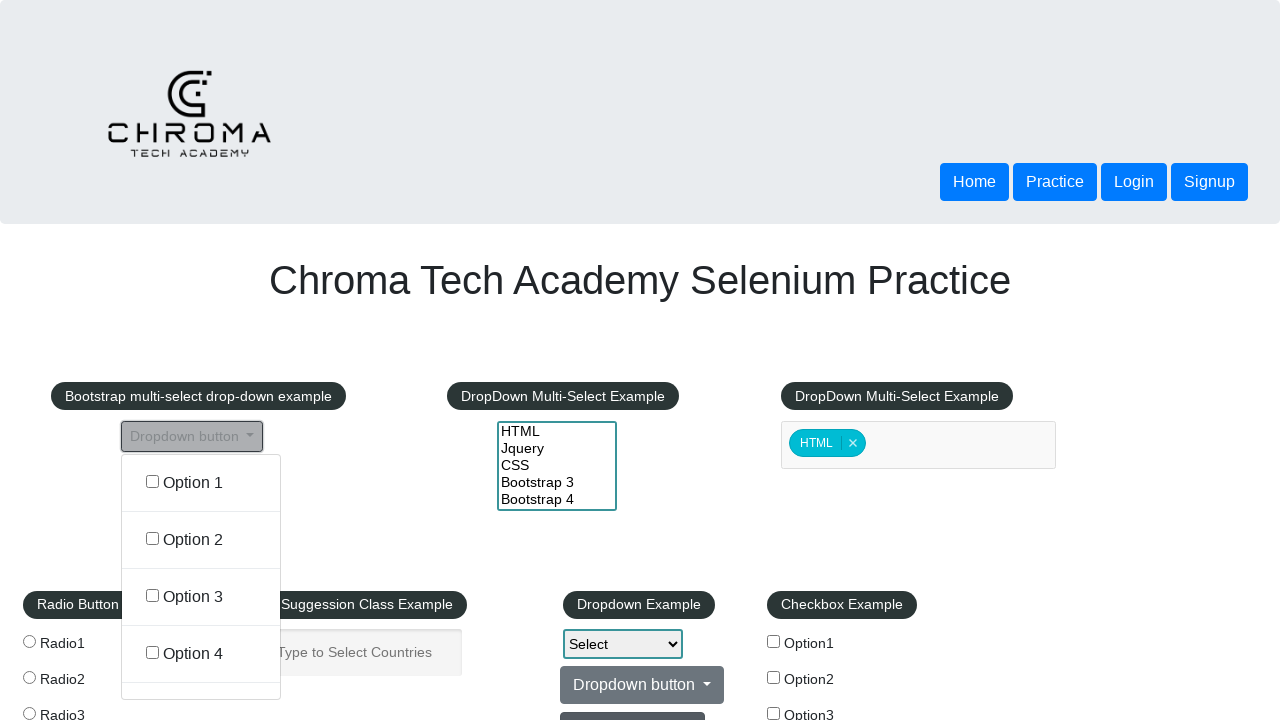

Selected 'Option 1' from the dropdown options at (201, 483) on label.dropdown-item:has-text('Option 1')
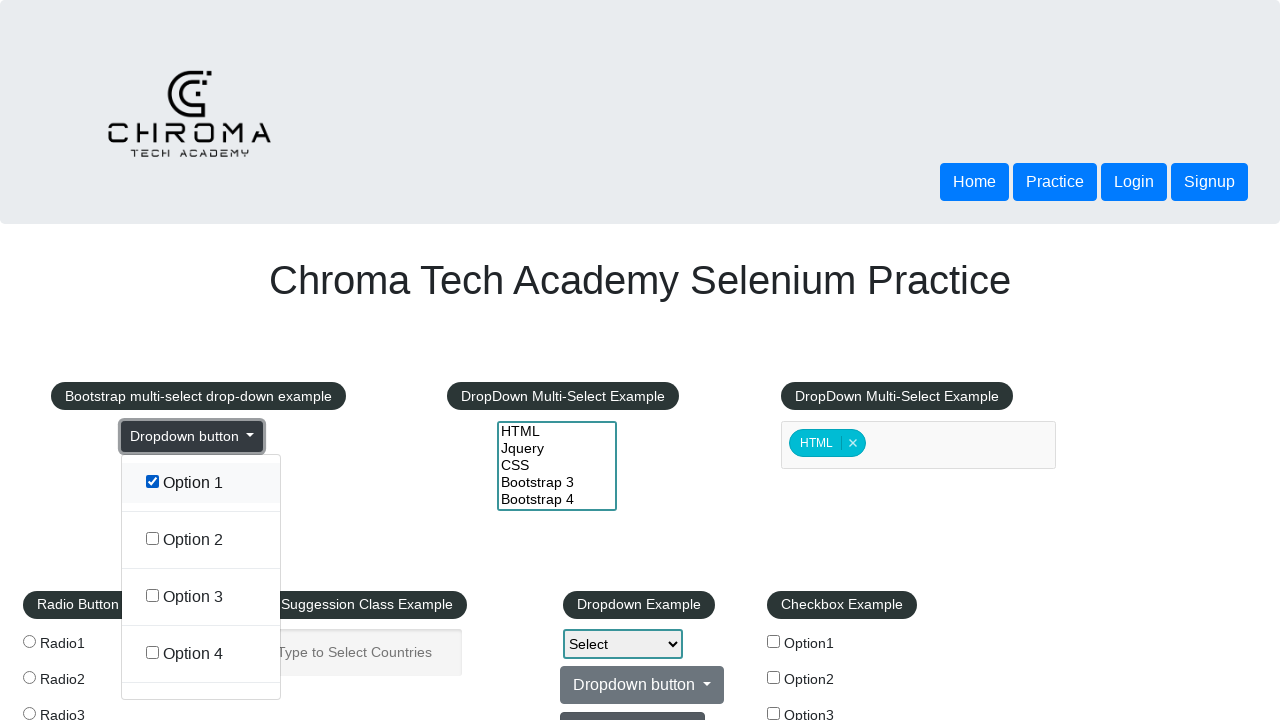

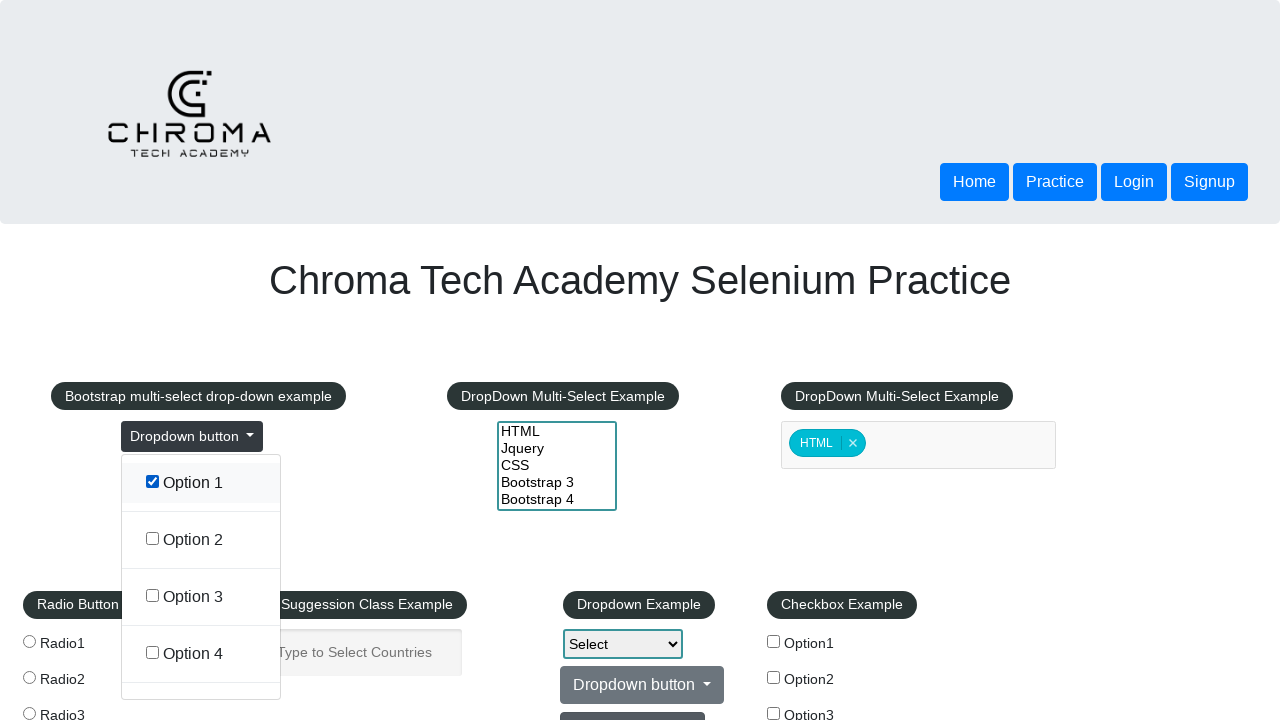